Tests form validation by filling name and phone fields then submitting to verify email validation message

Starting URL: https://www.intend.ro/inregistrare

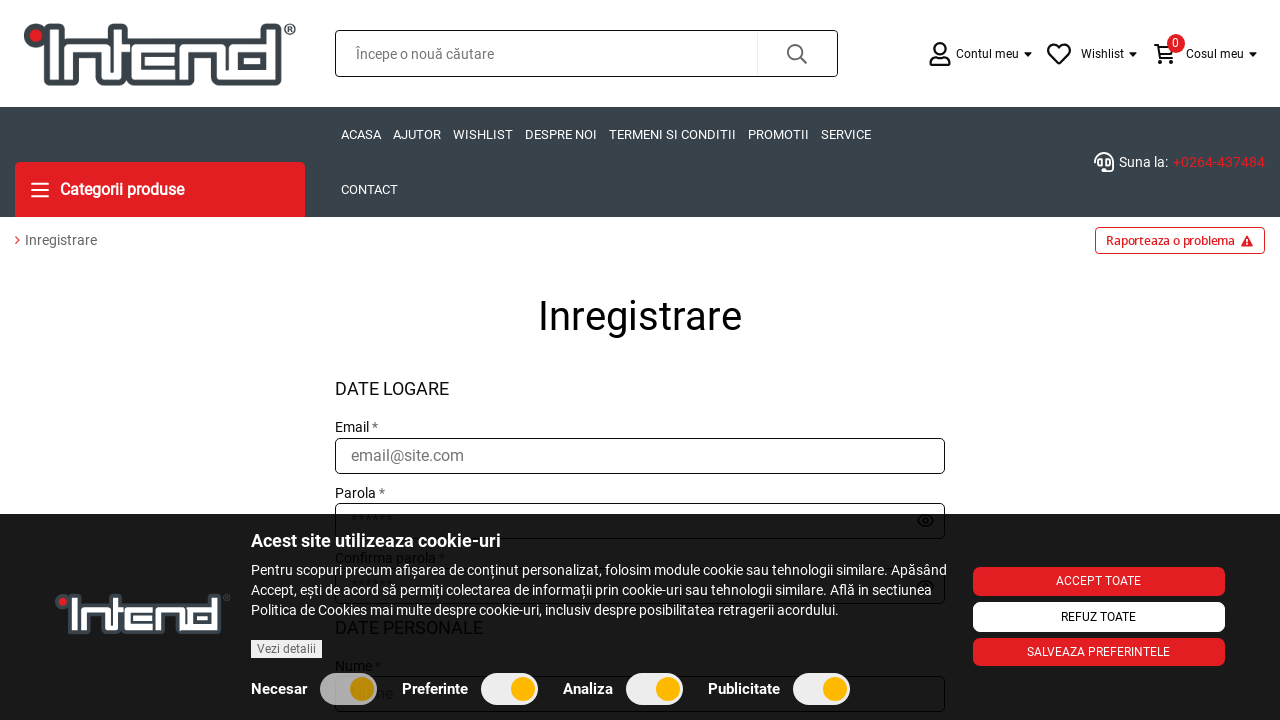

Filled last name field with 'Nume Test2' on #lastname
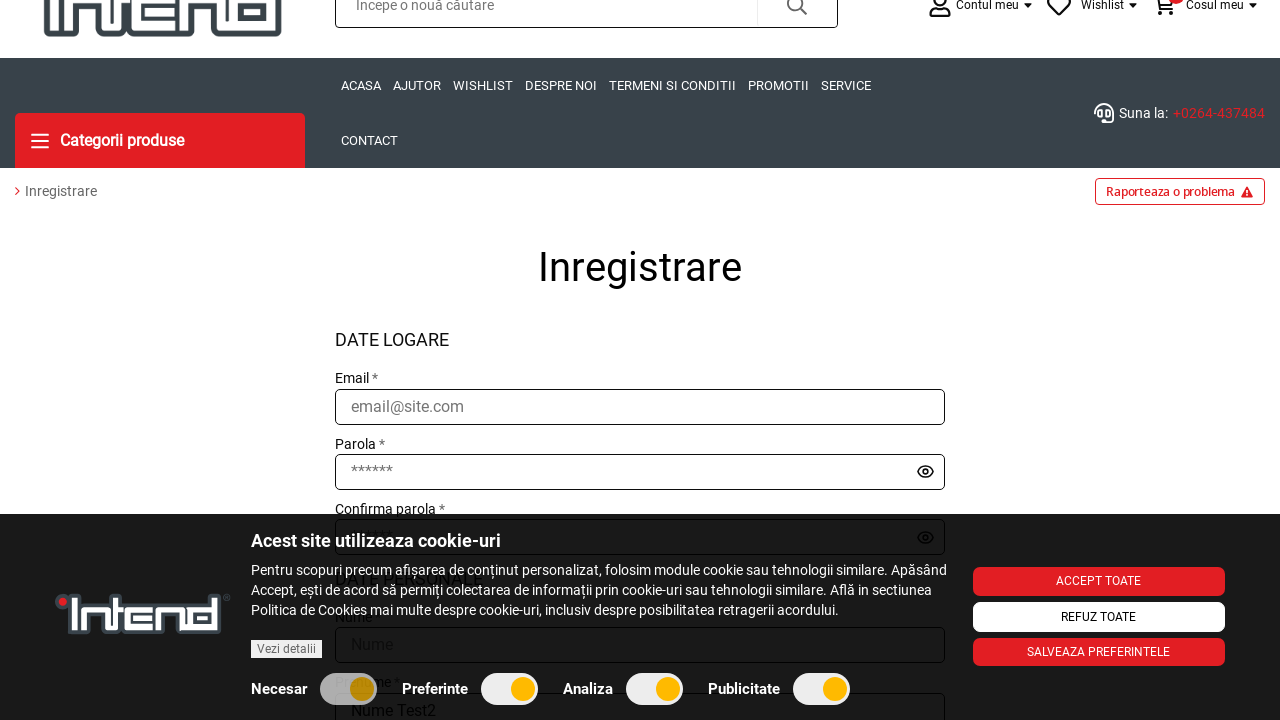

Filled first name field with 'Prenume Test2' on #name
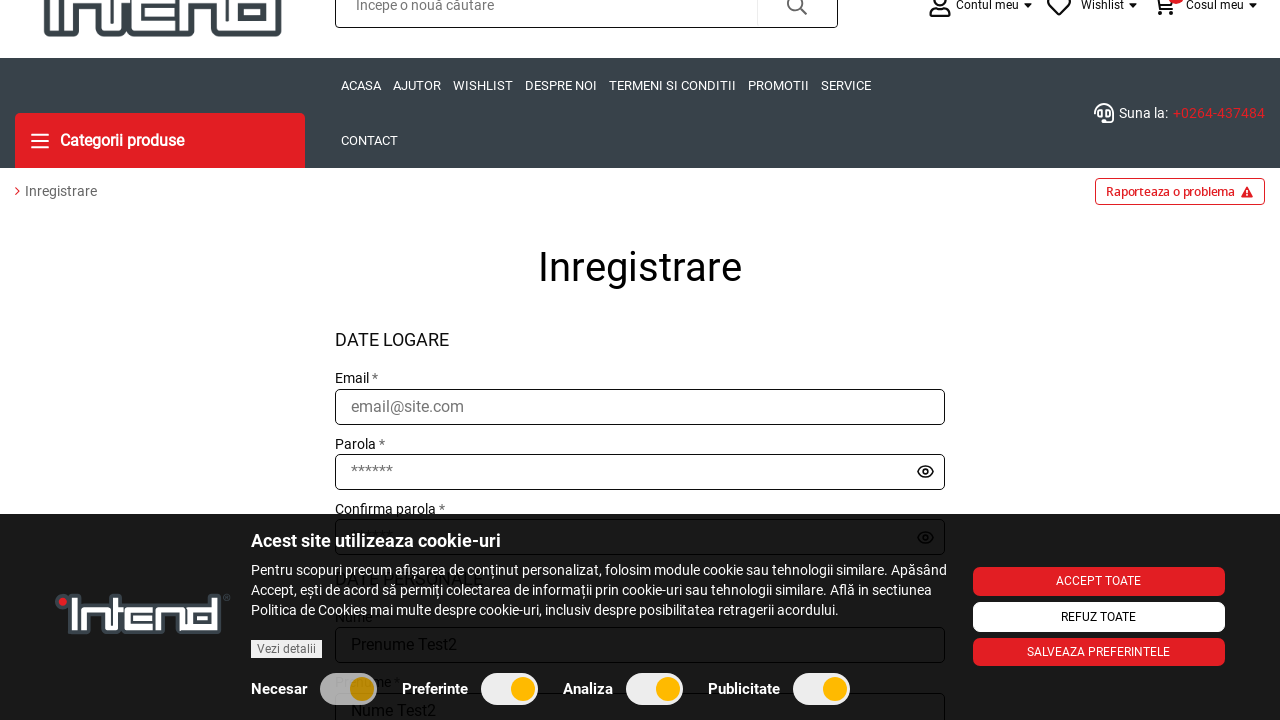

Filled phone field with '0740000065' on #phone
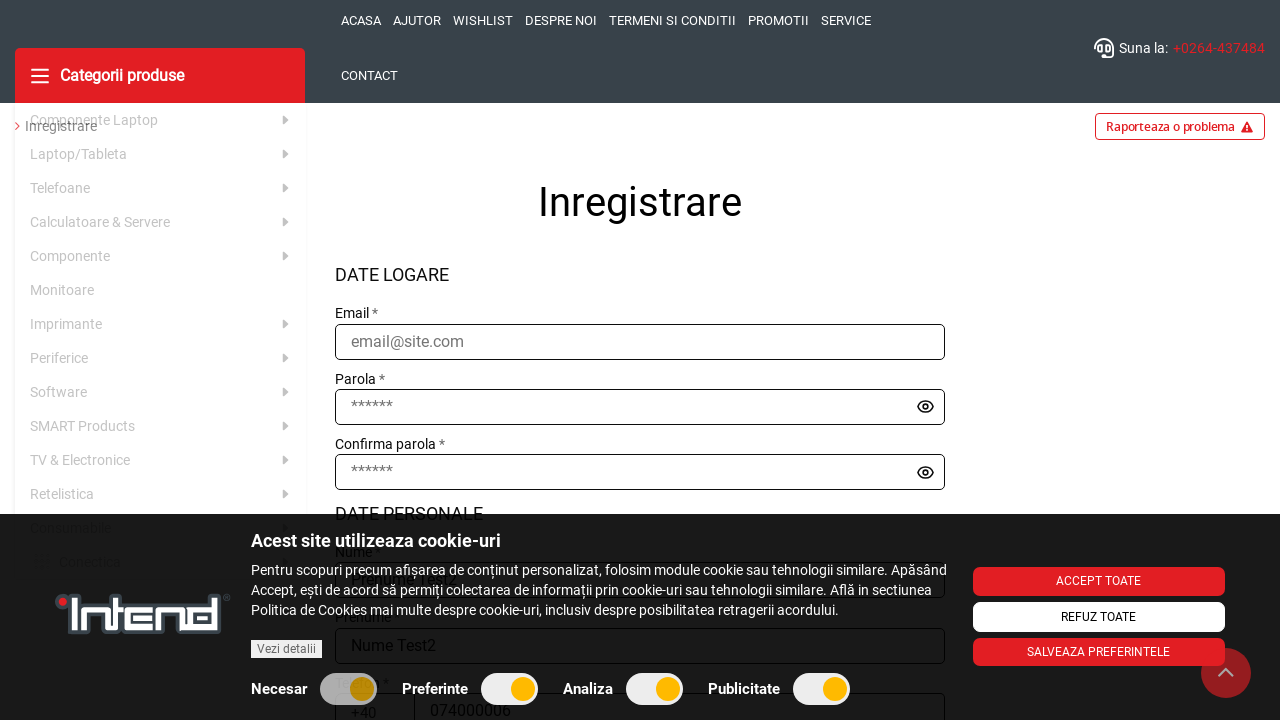

Clicked submit button to submit registration form at (640, 361) on .register-form .form-submitter
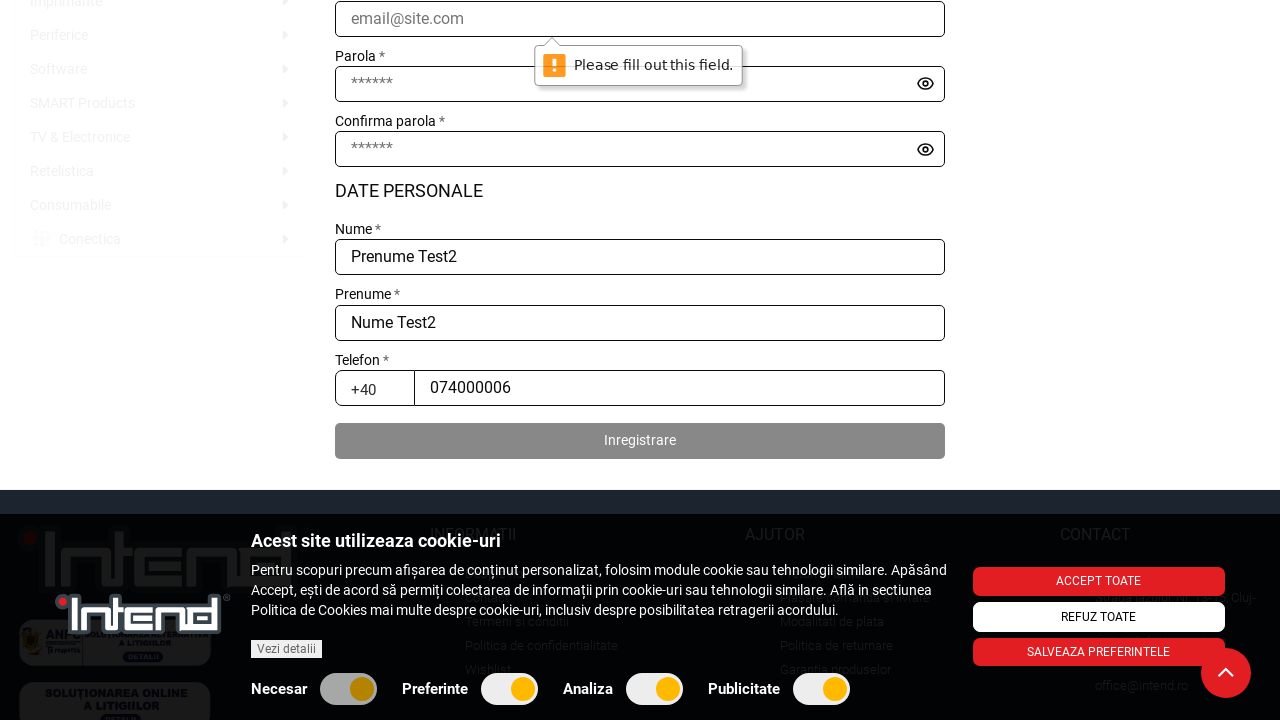

Email validation field appeared after form submission
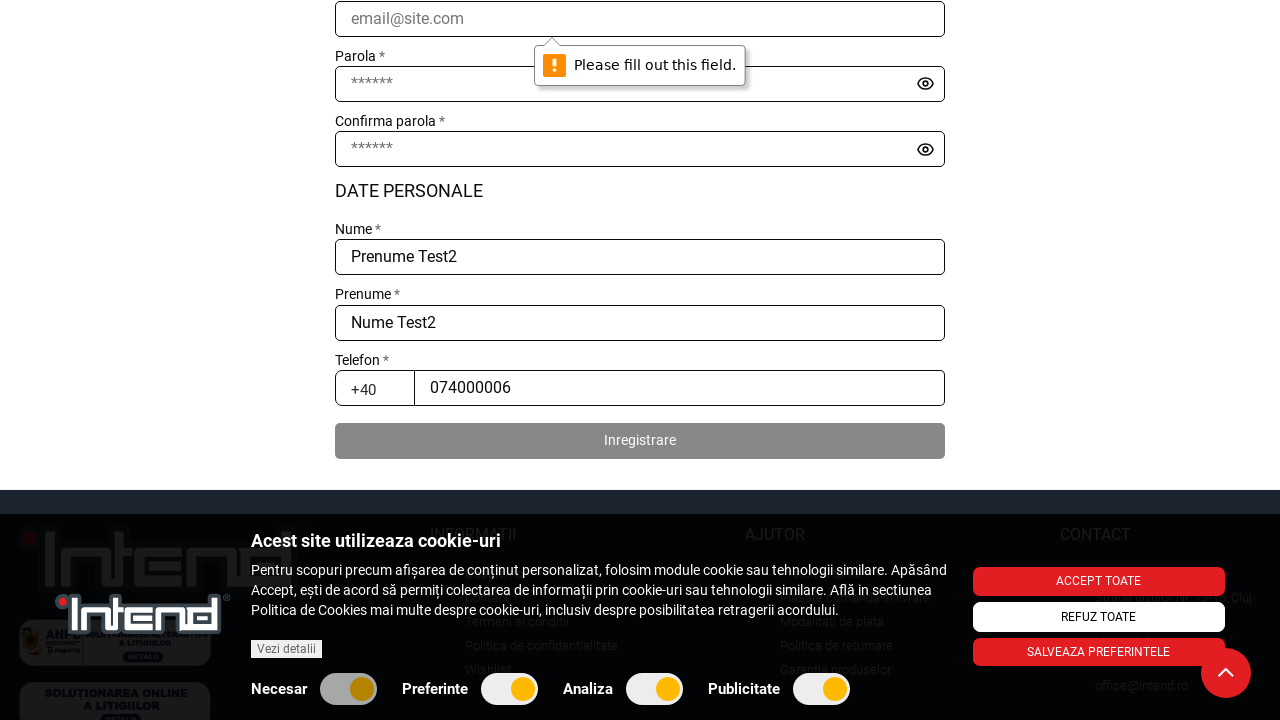

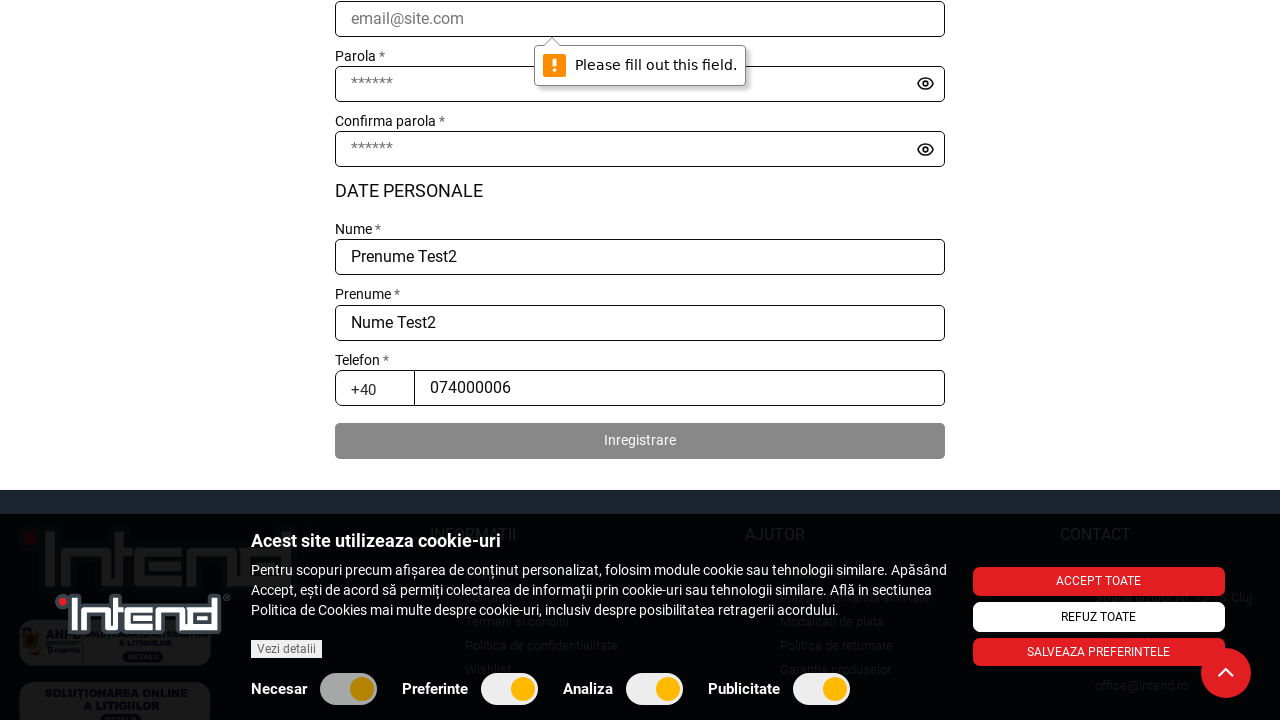